Tests various button interactions including clicking a button to navigate to dashboard, checking if a button is disabled, and finding the position of a submit button

Starting URL: https://www.leafground.com/button.xhtml

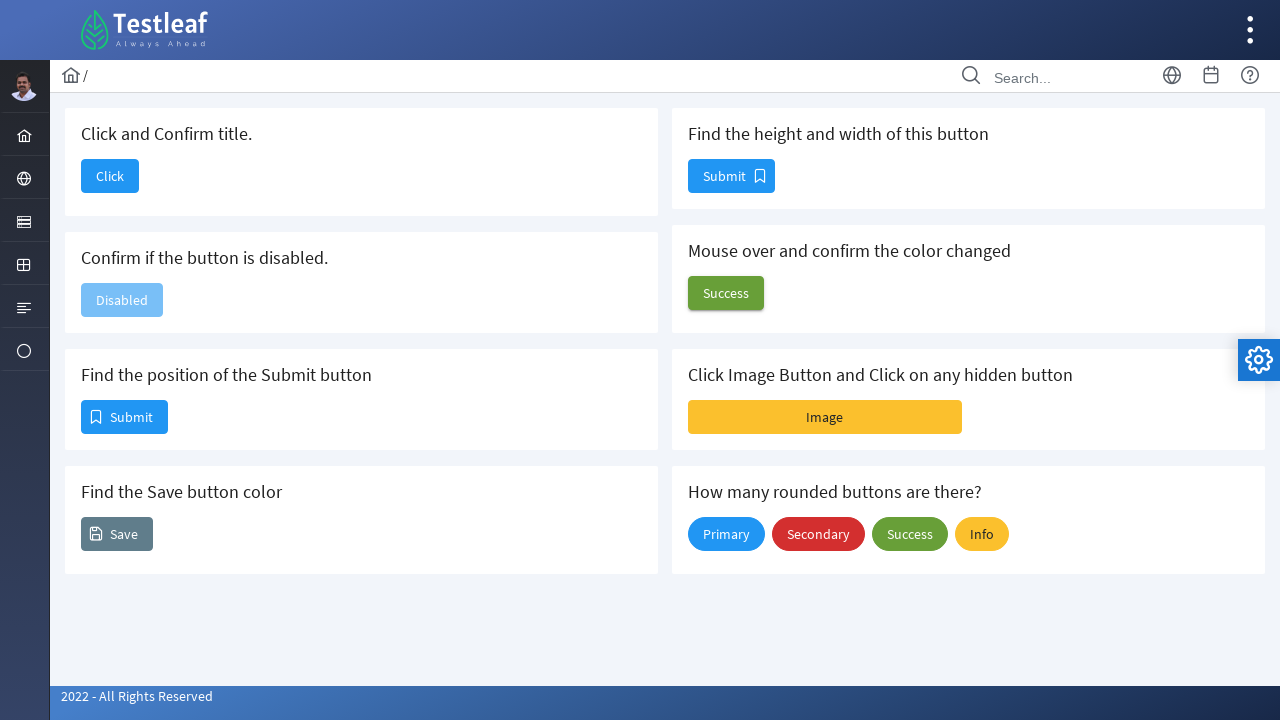

Clicked the first button to navigate at (110, 176) on xpath=//div[@class='card']/button
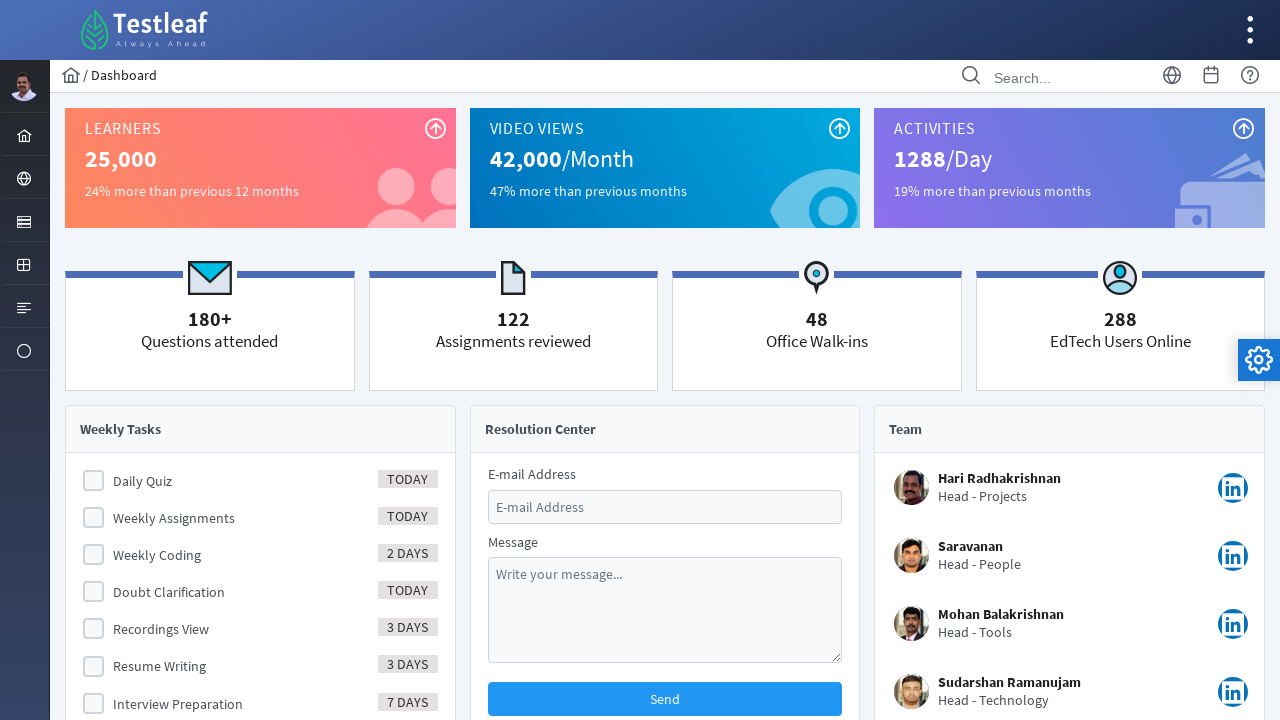

Waited for dashboard page to load
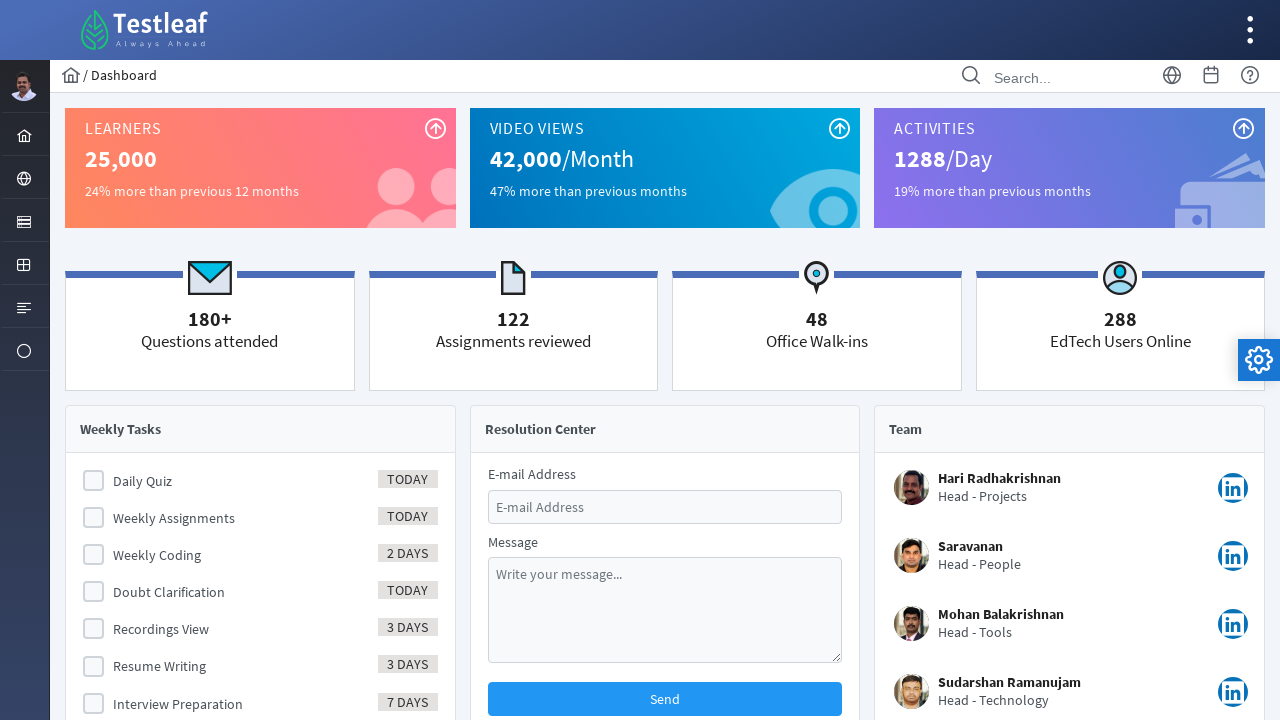

Verified navigation to Dashboard page
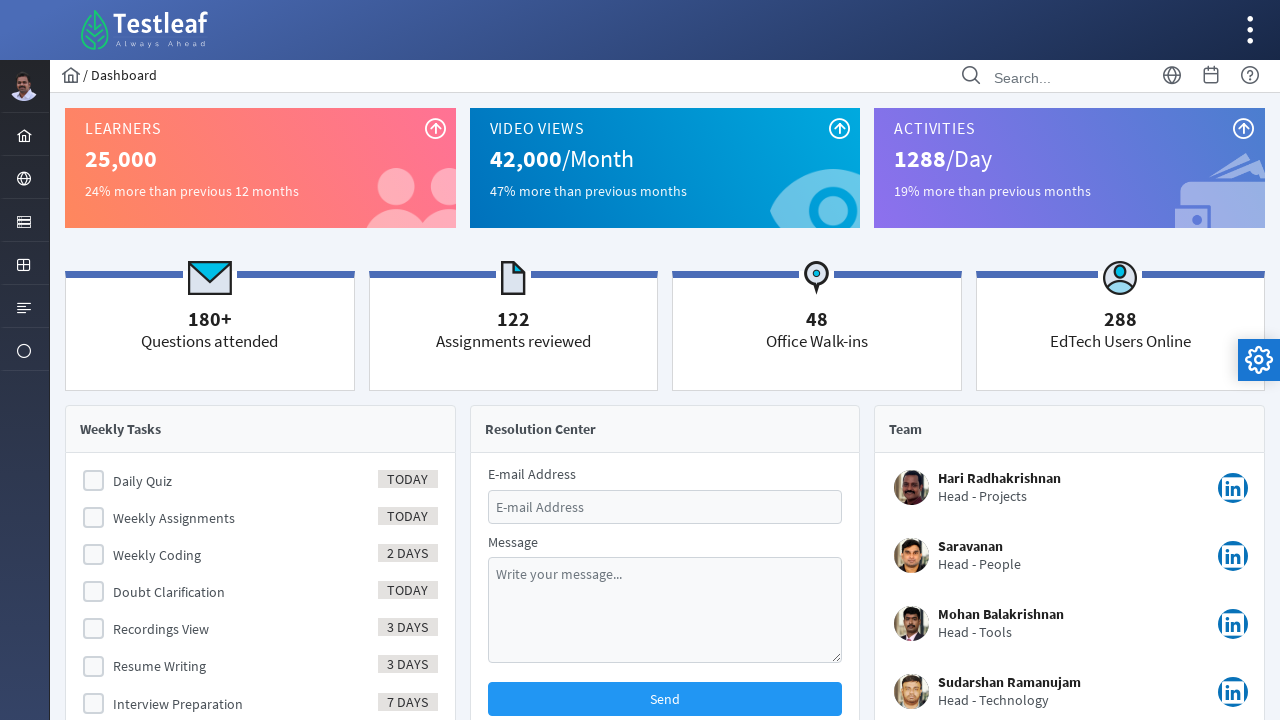

Navigated back to button test page
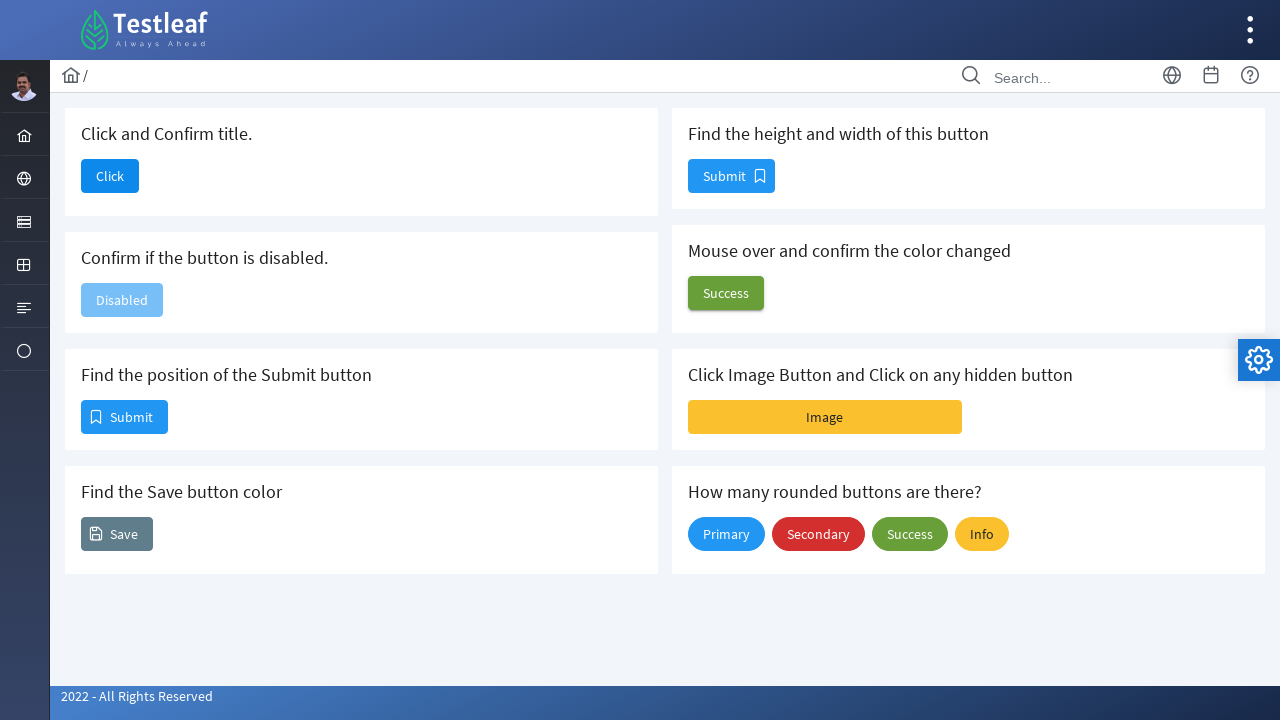

Checked if button is disabled: True
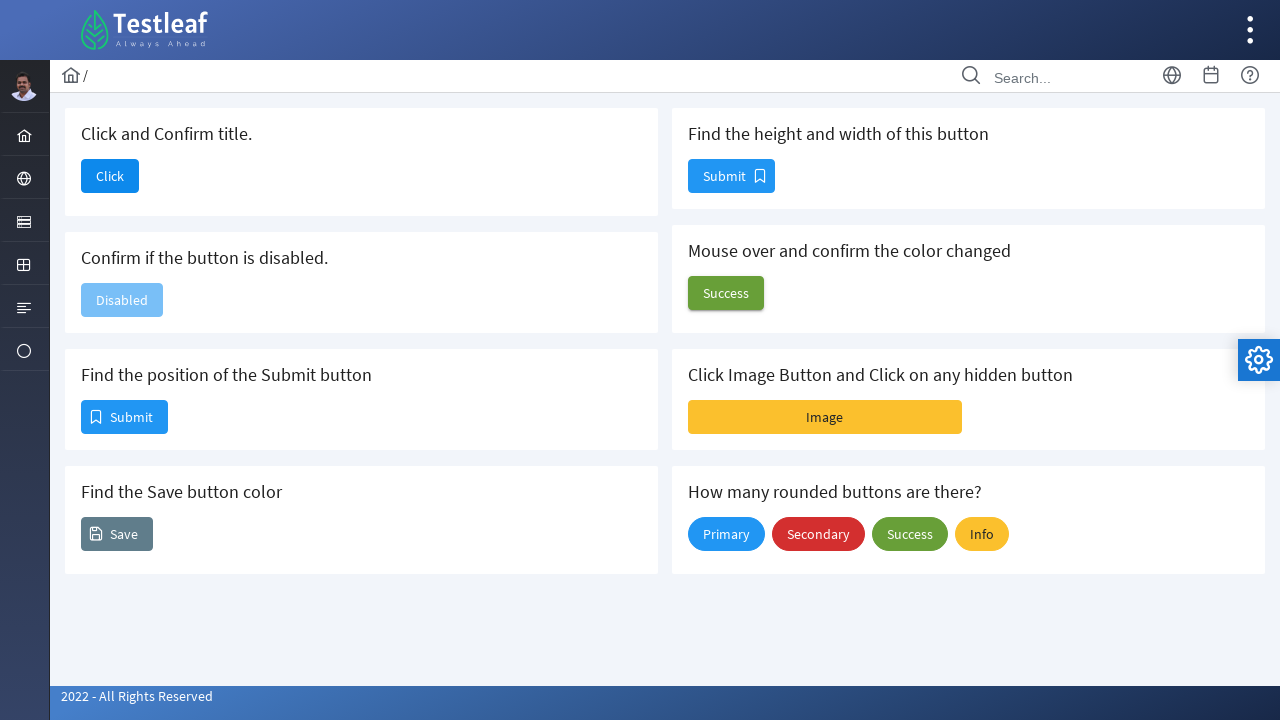

Retrieved submit button position: x=89, y=410
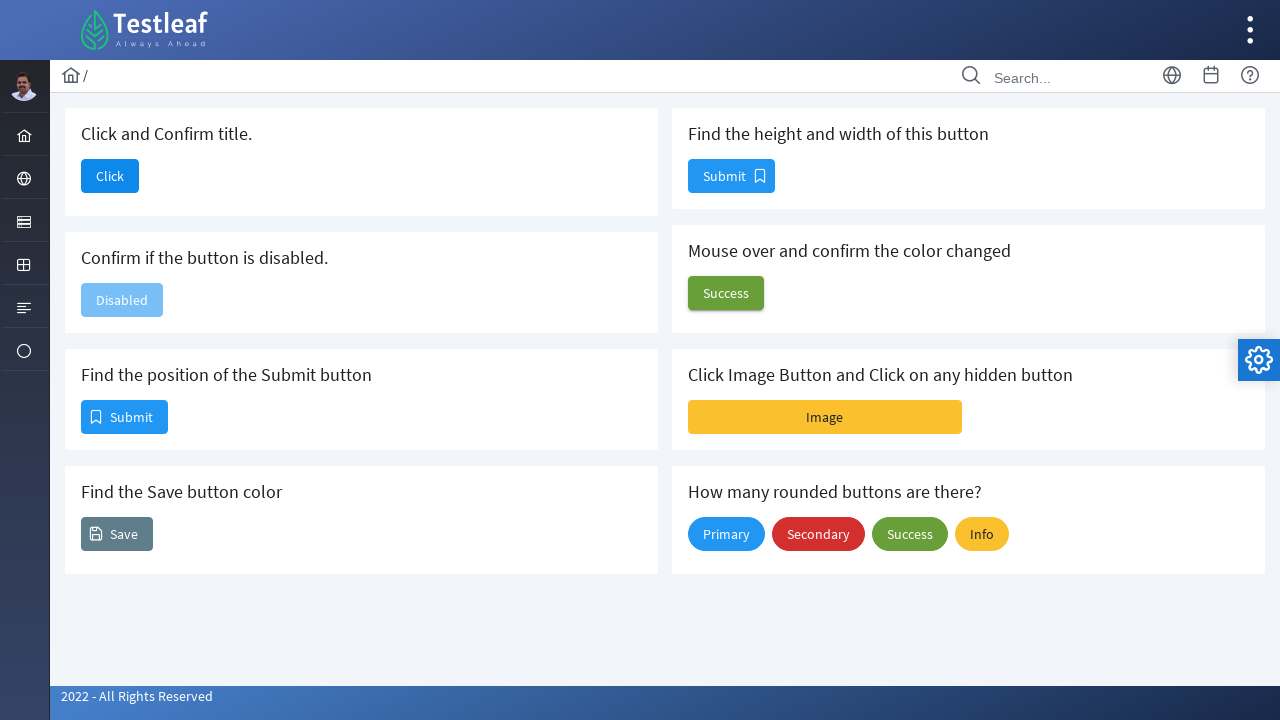

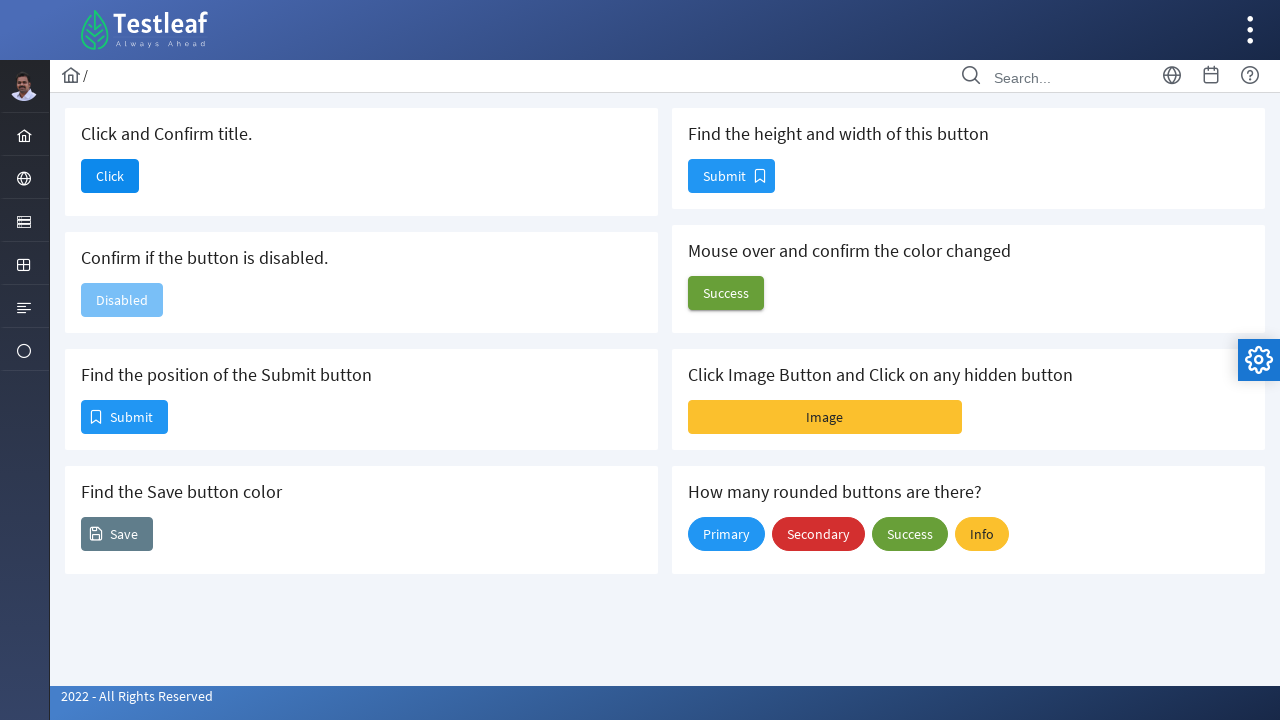